Tests iframe interaction by switching to an iframe, clicking a link inside it, and switching back to the parent frame

Starting URL: https://omayo.blogspot.com/

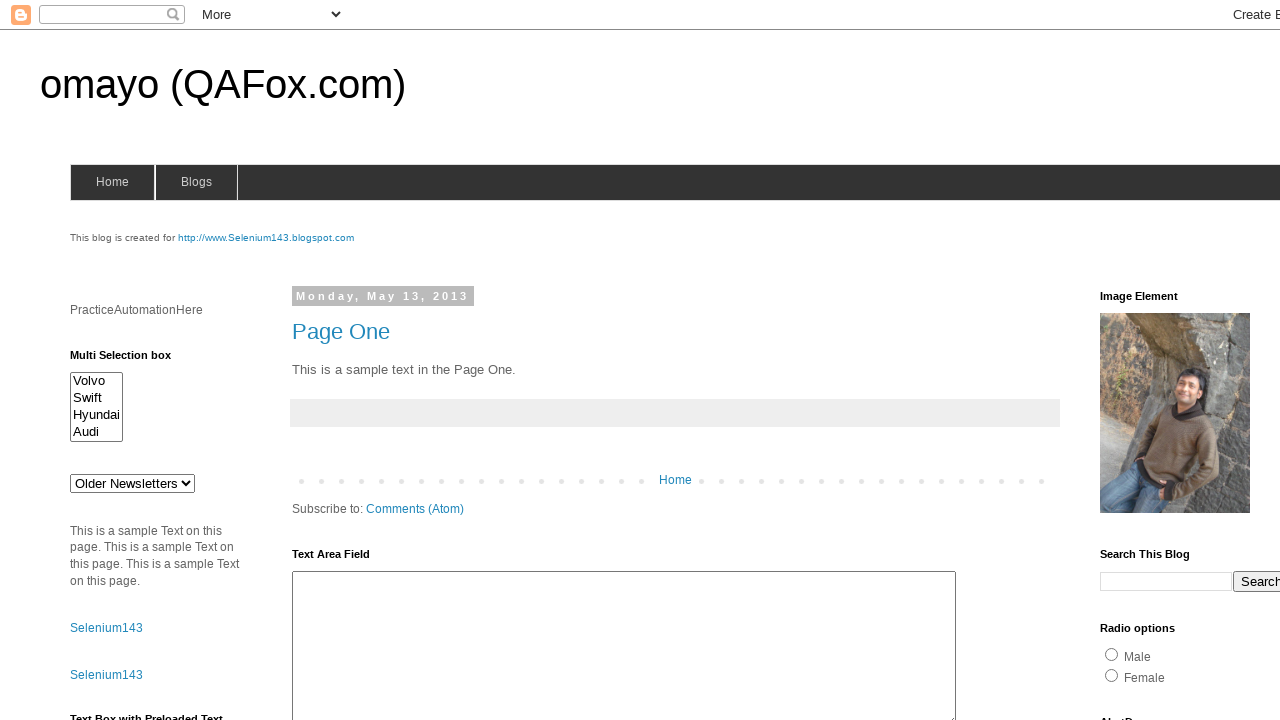

Retrieved initial page title
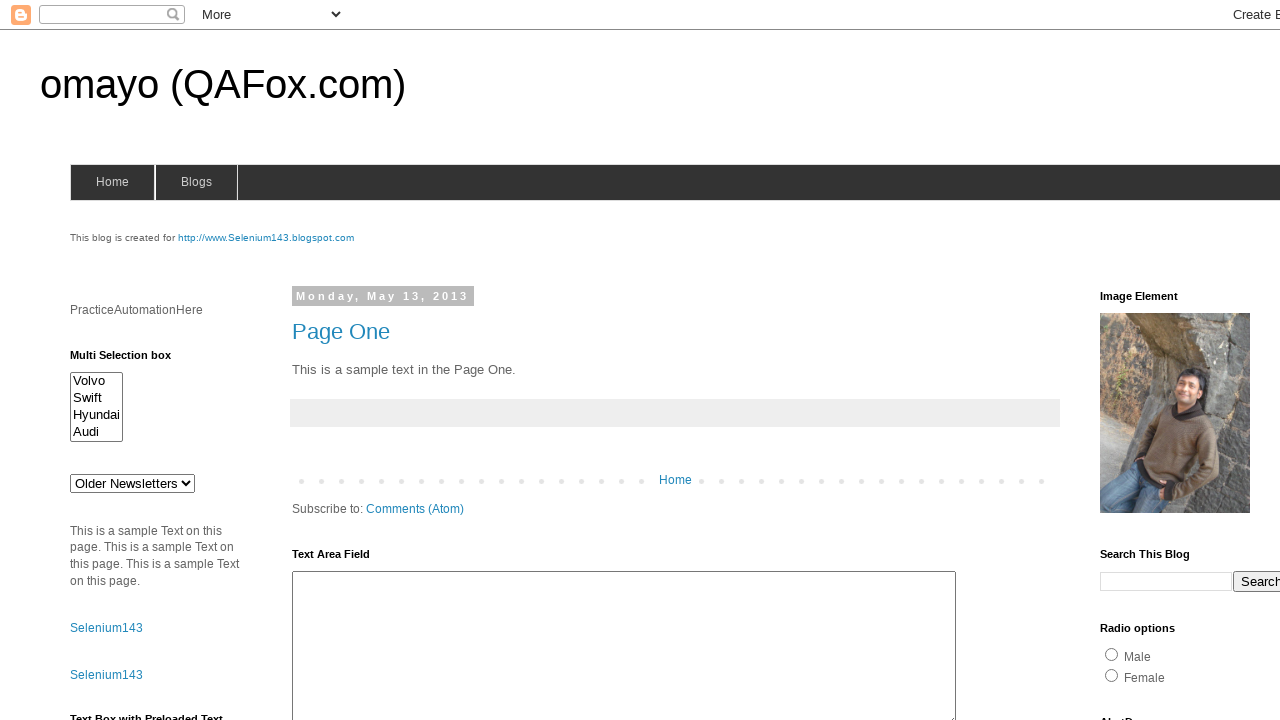

Located iframe with id 'iframe1'
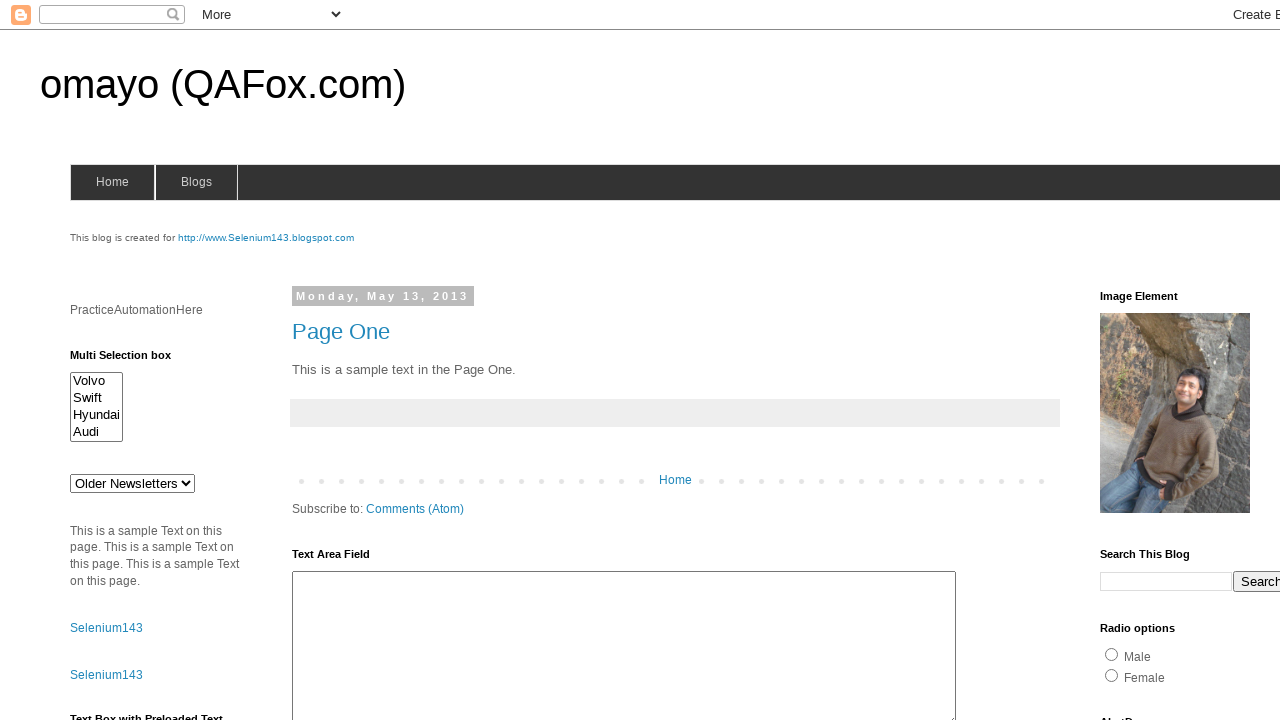

Clicked Google+ profile link inside iframe at (318, 361) on iframe[id='iframe1'] >> internal:control=enter-frame >> a[href='https://plus.goo
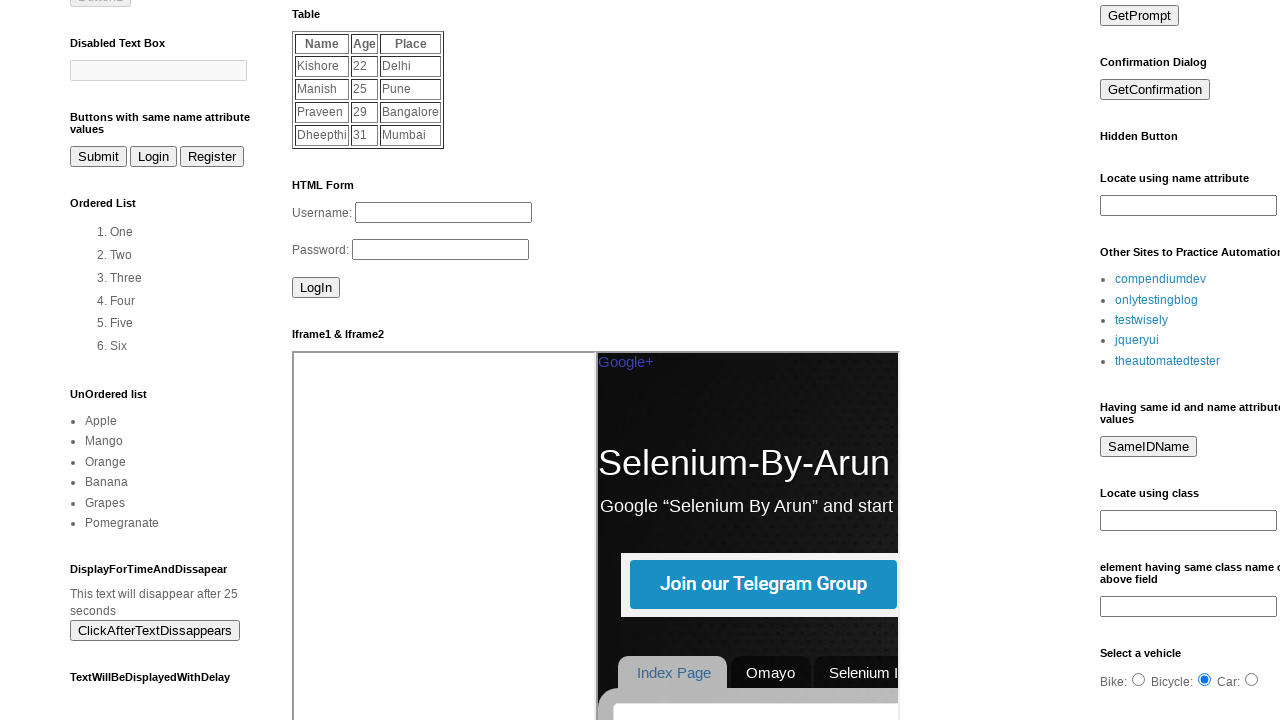

Retrieved page title after iframe link click
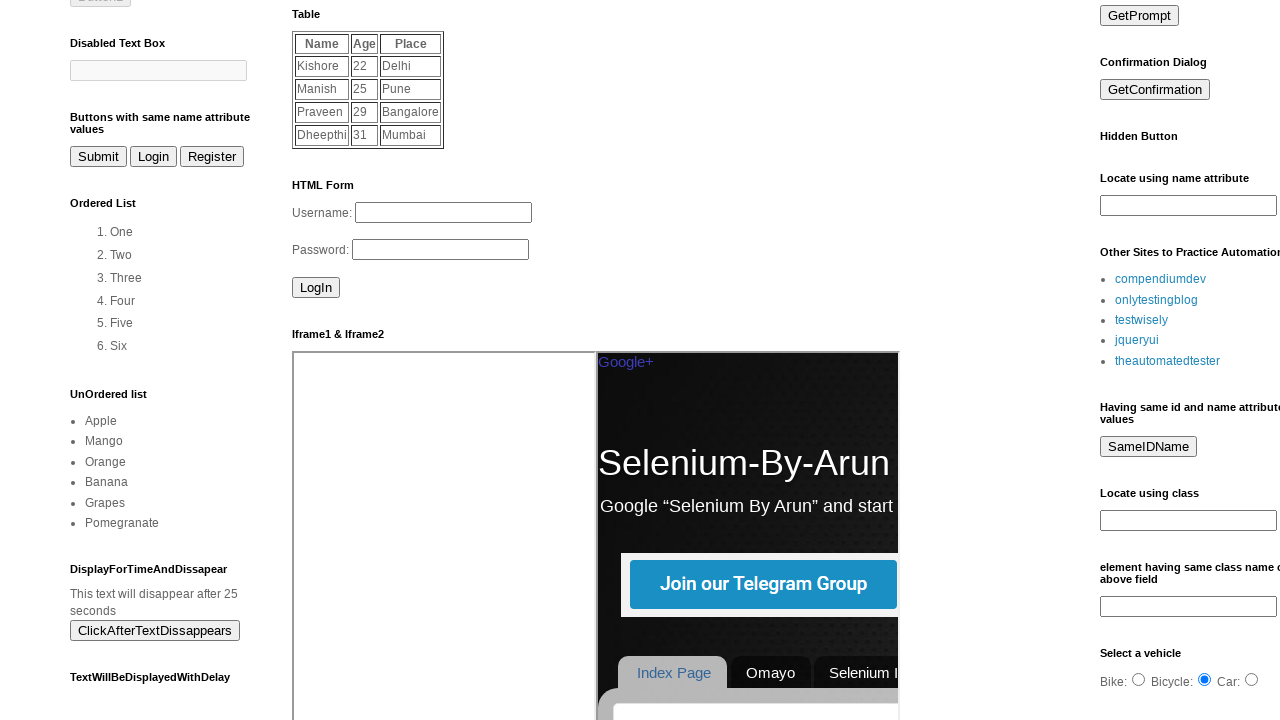

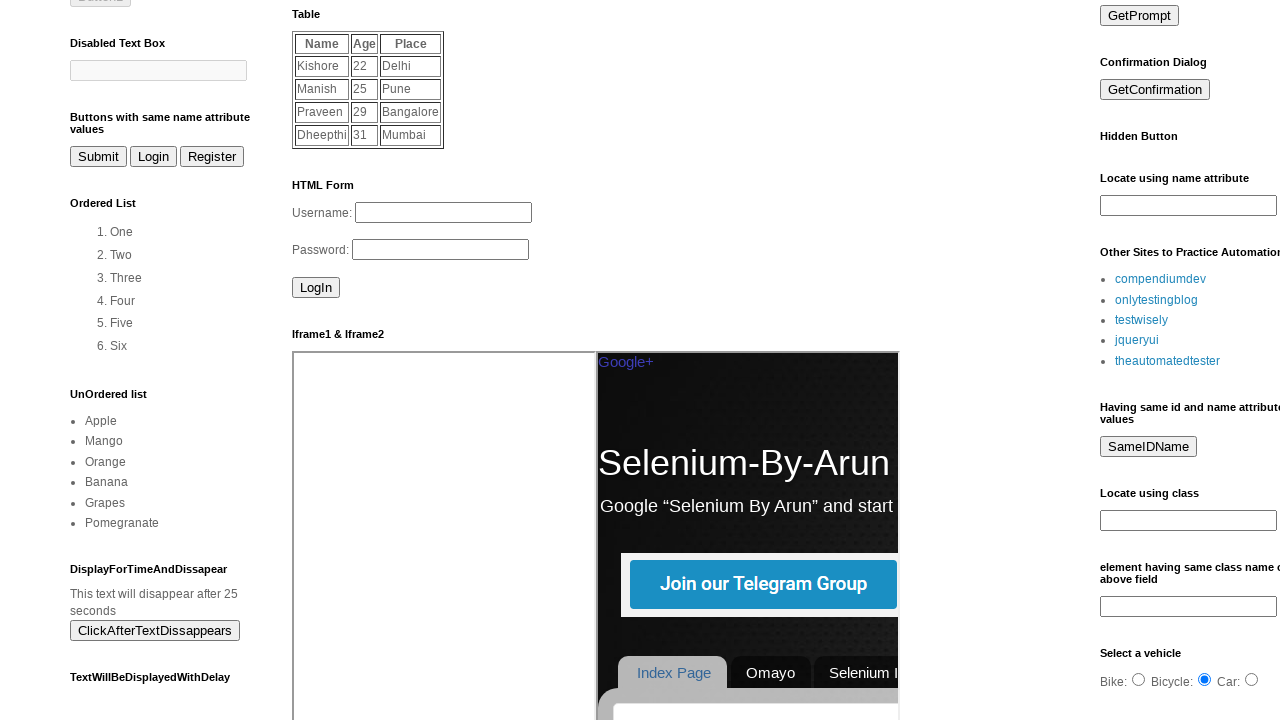